Tests JavaScript alert popup handling by clicking a button to trigger an alert and then accepting it

Starting URL: https://demo.automationtesting.in/Alerts.html

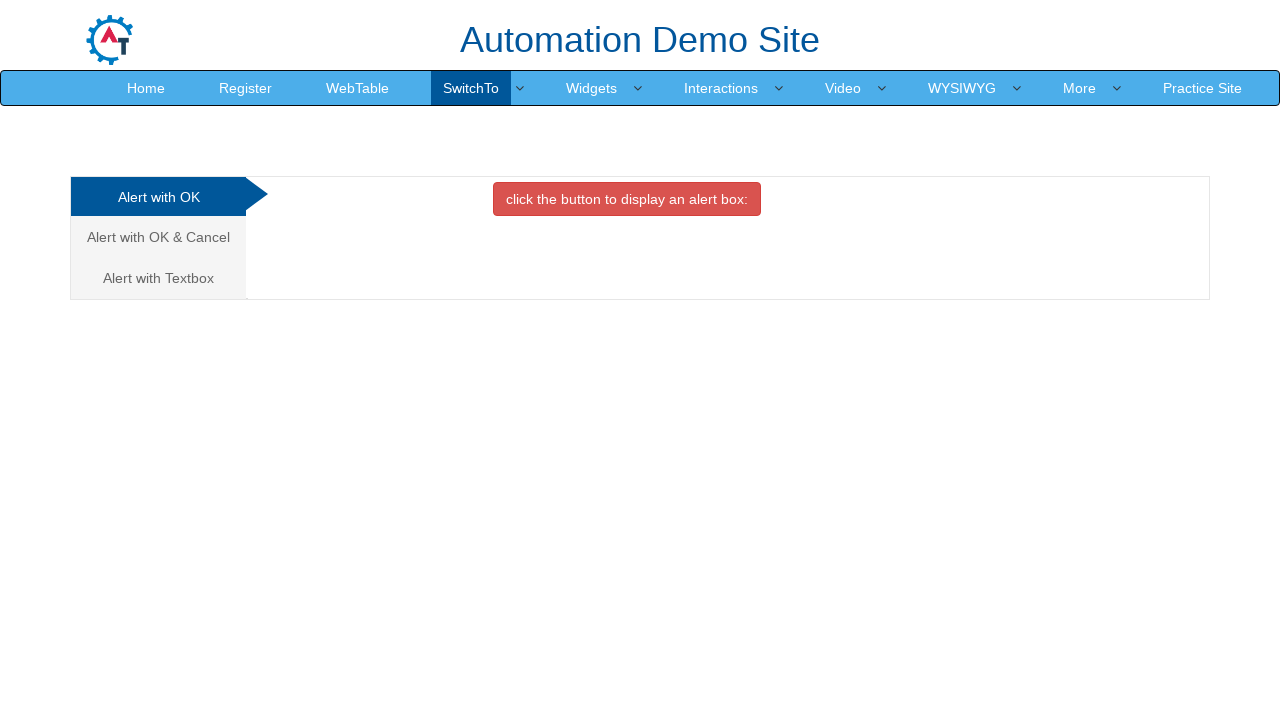

Set viewport size to 1920x1080
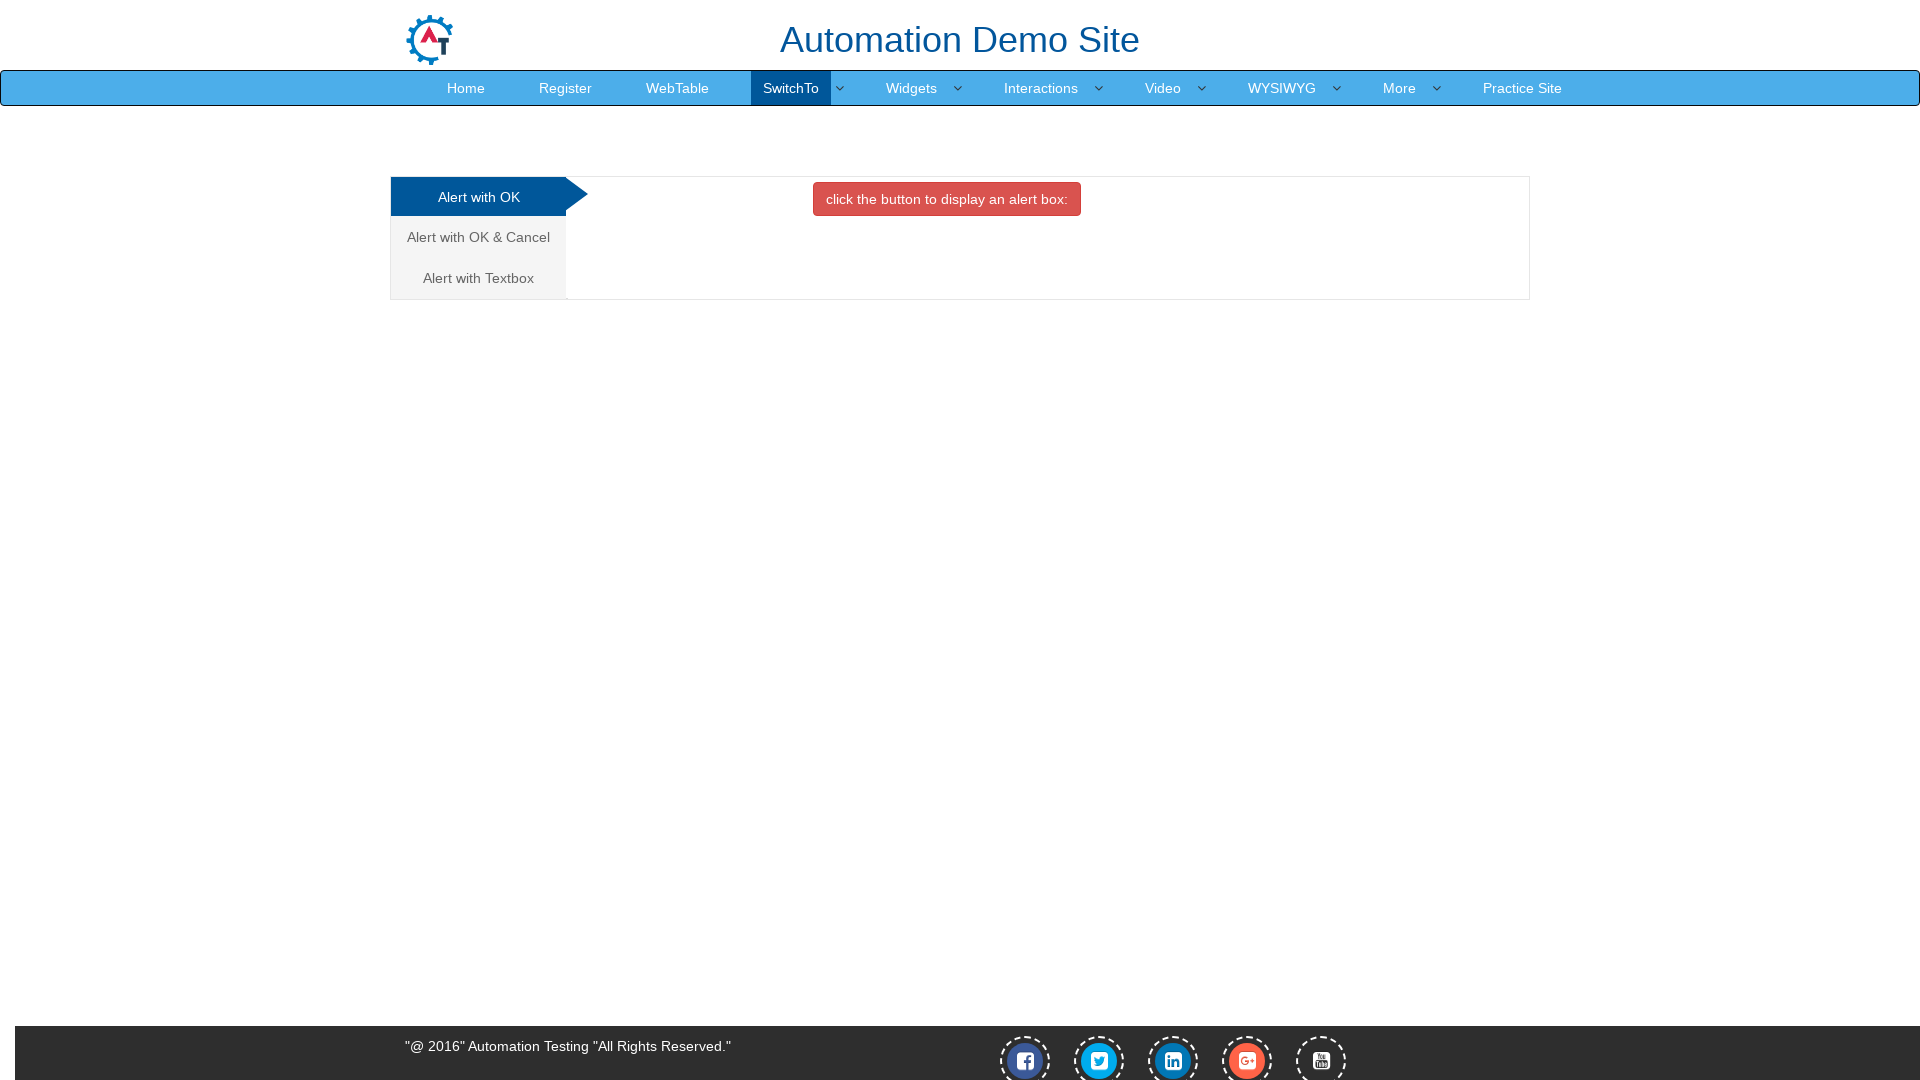

Clicked first tab to select alert type at (478, 197) on (//a[@data-toggle='tab'])[1]
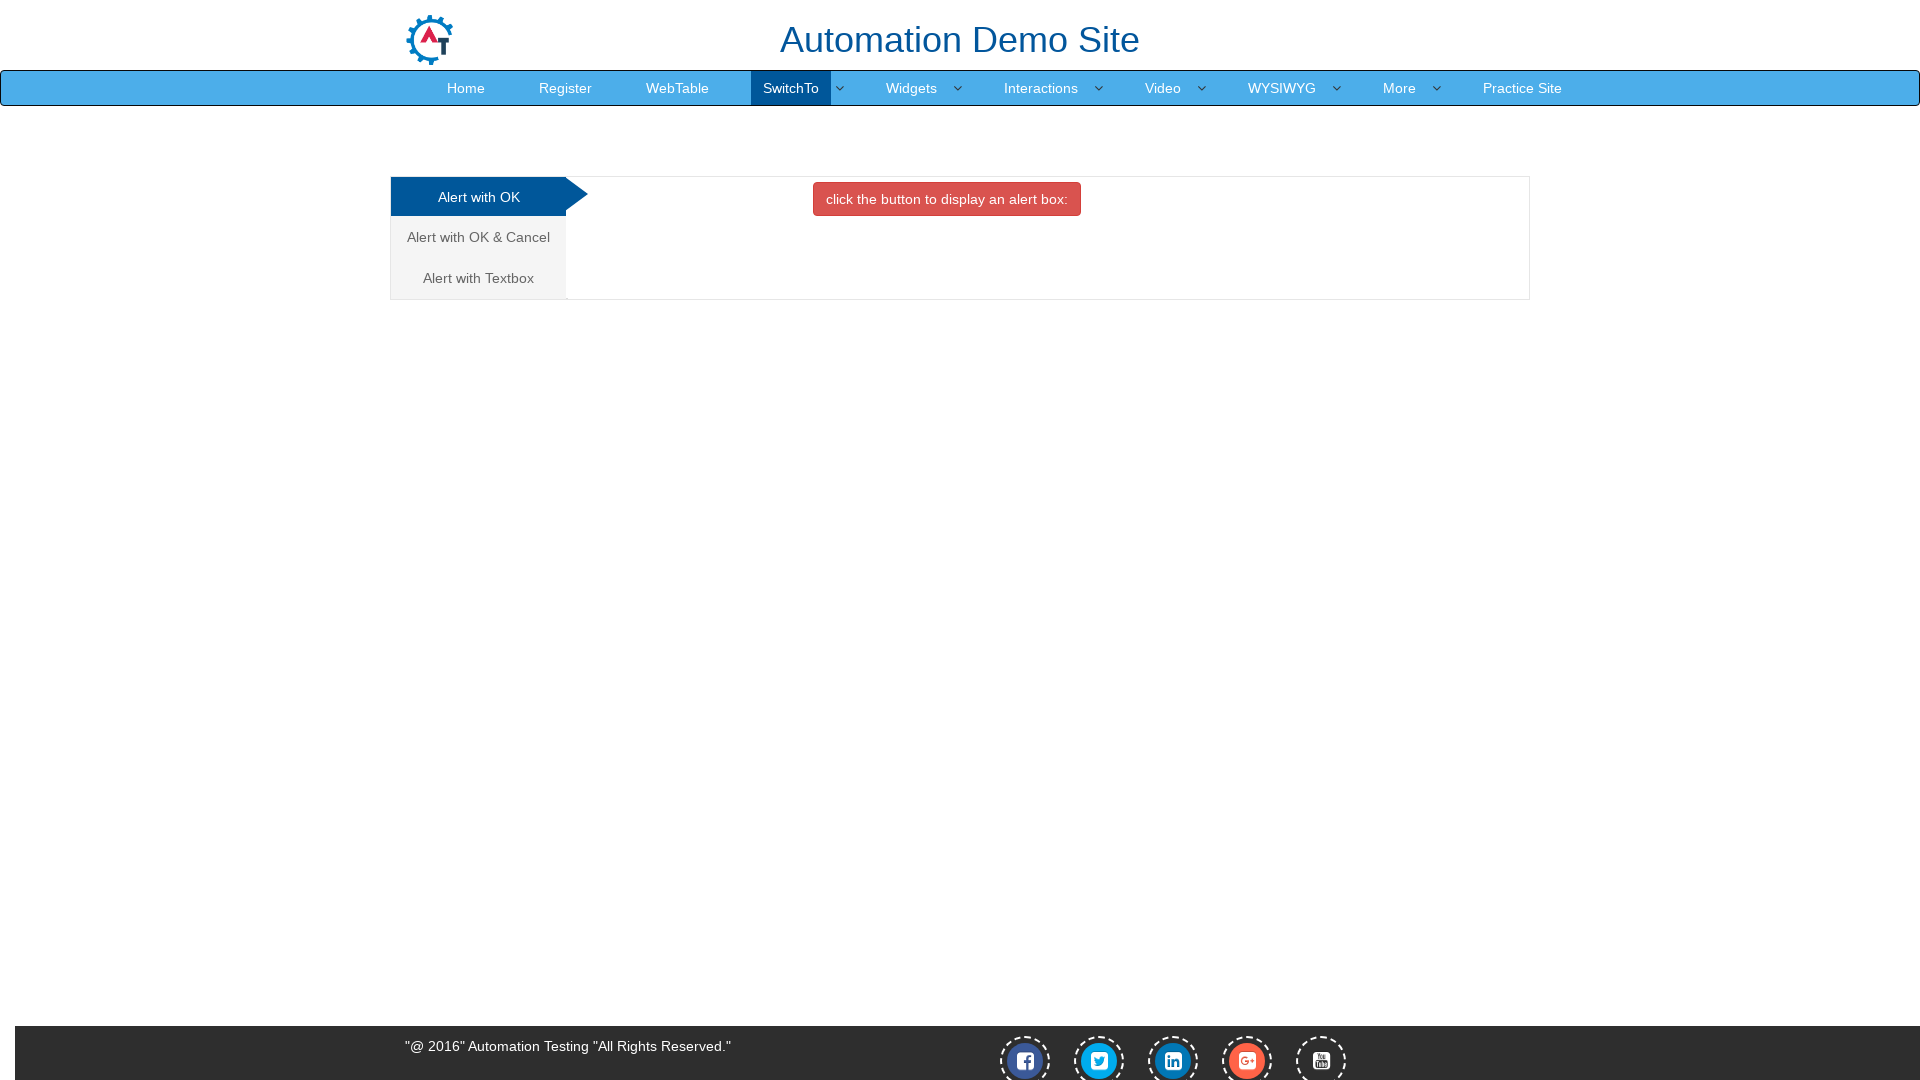

Set up dialog handler to accept alerts
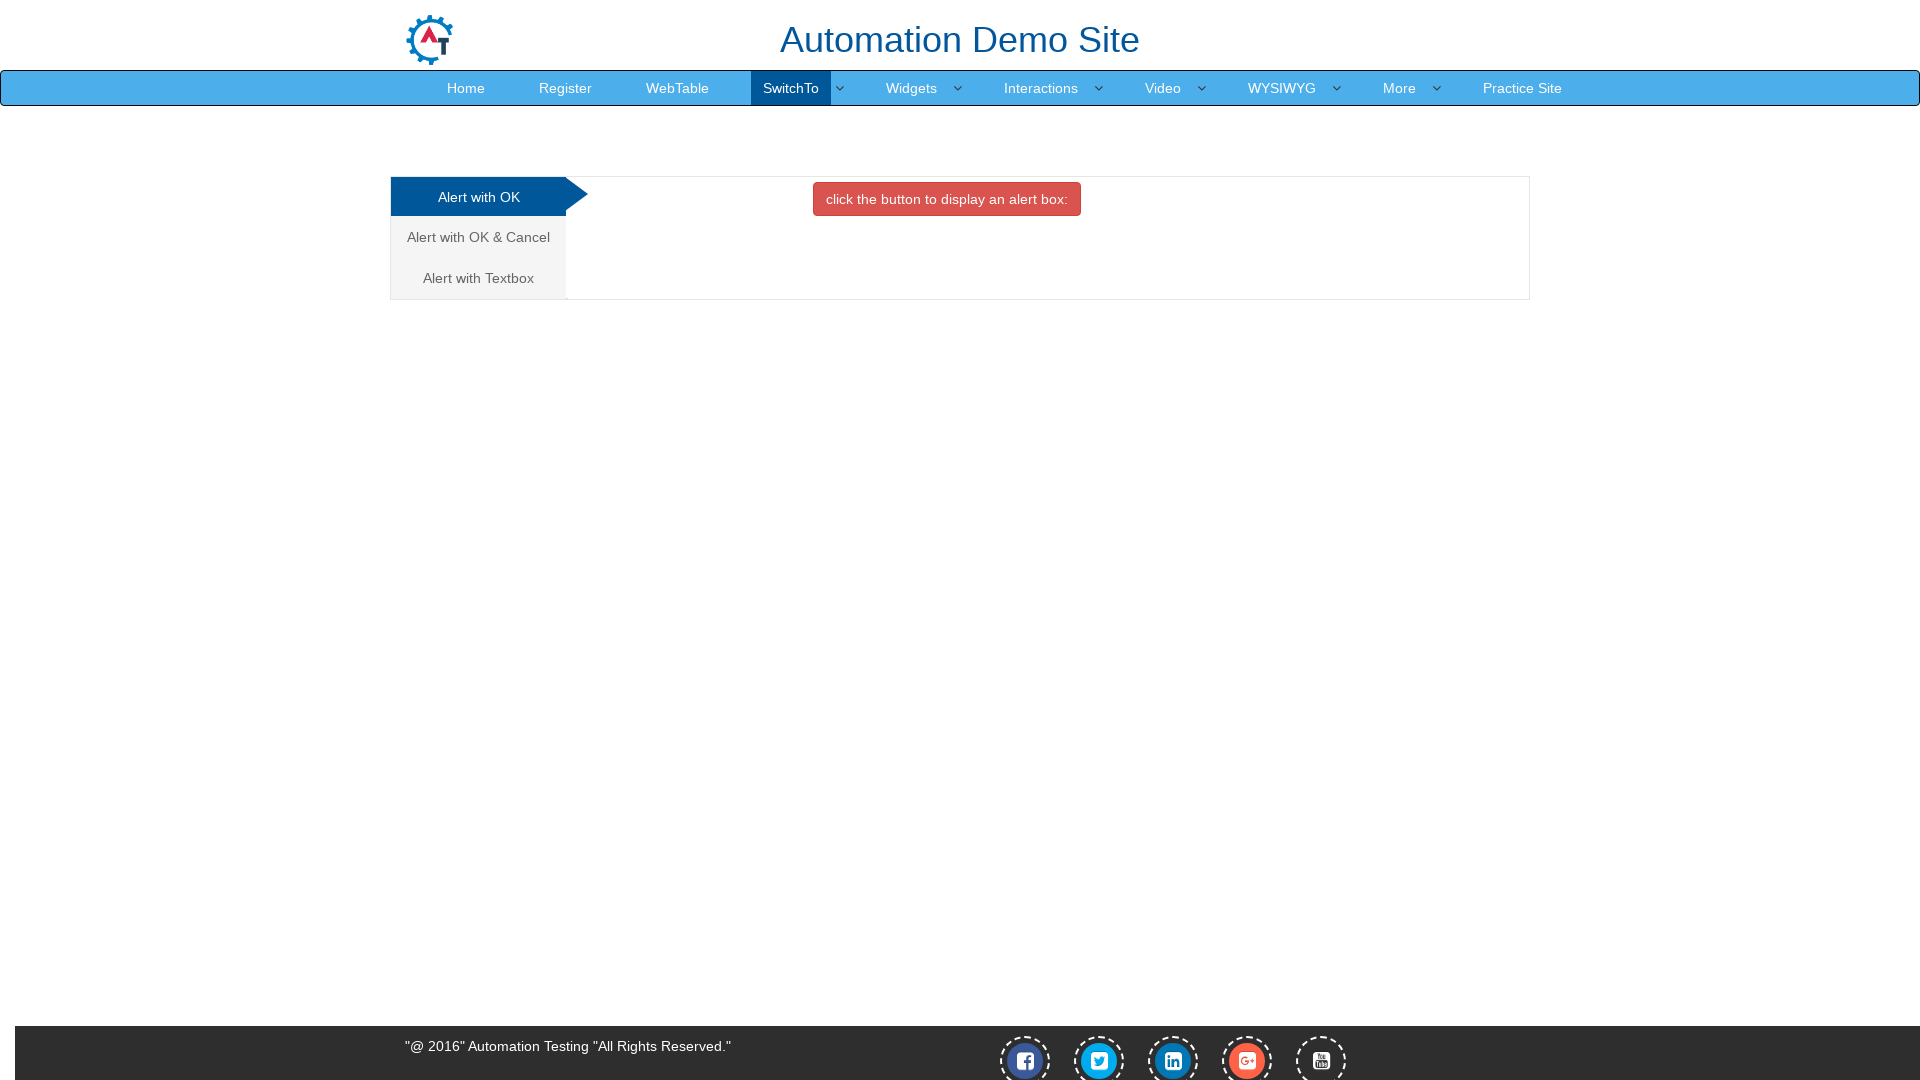

Clicked danger button to trigger alert popup at (947, 199) on button.btn.btn-danger
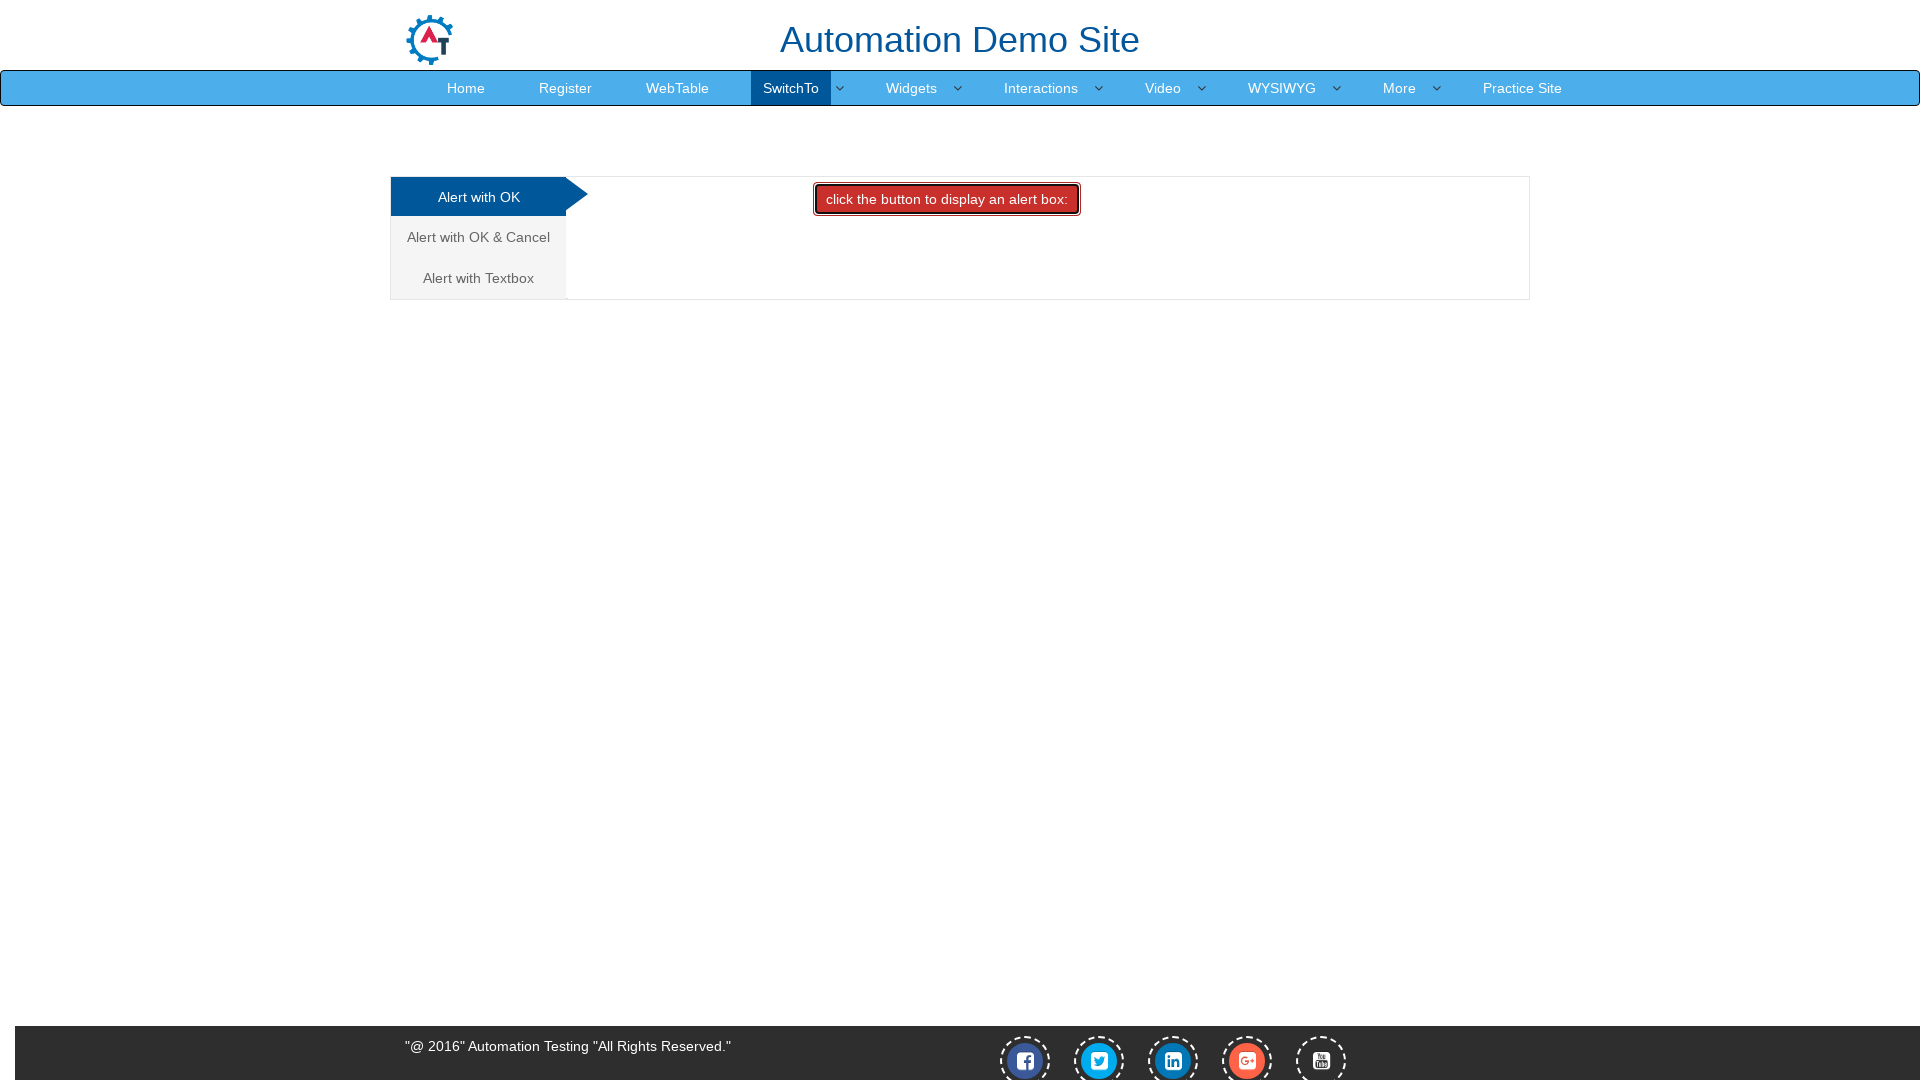

Waited 500ms for dialog to be handled
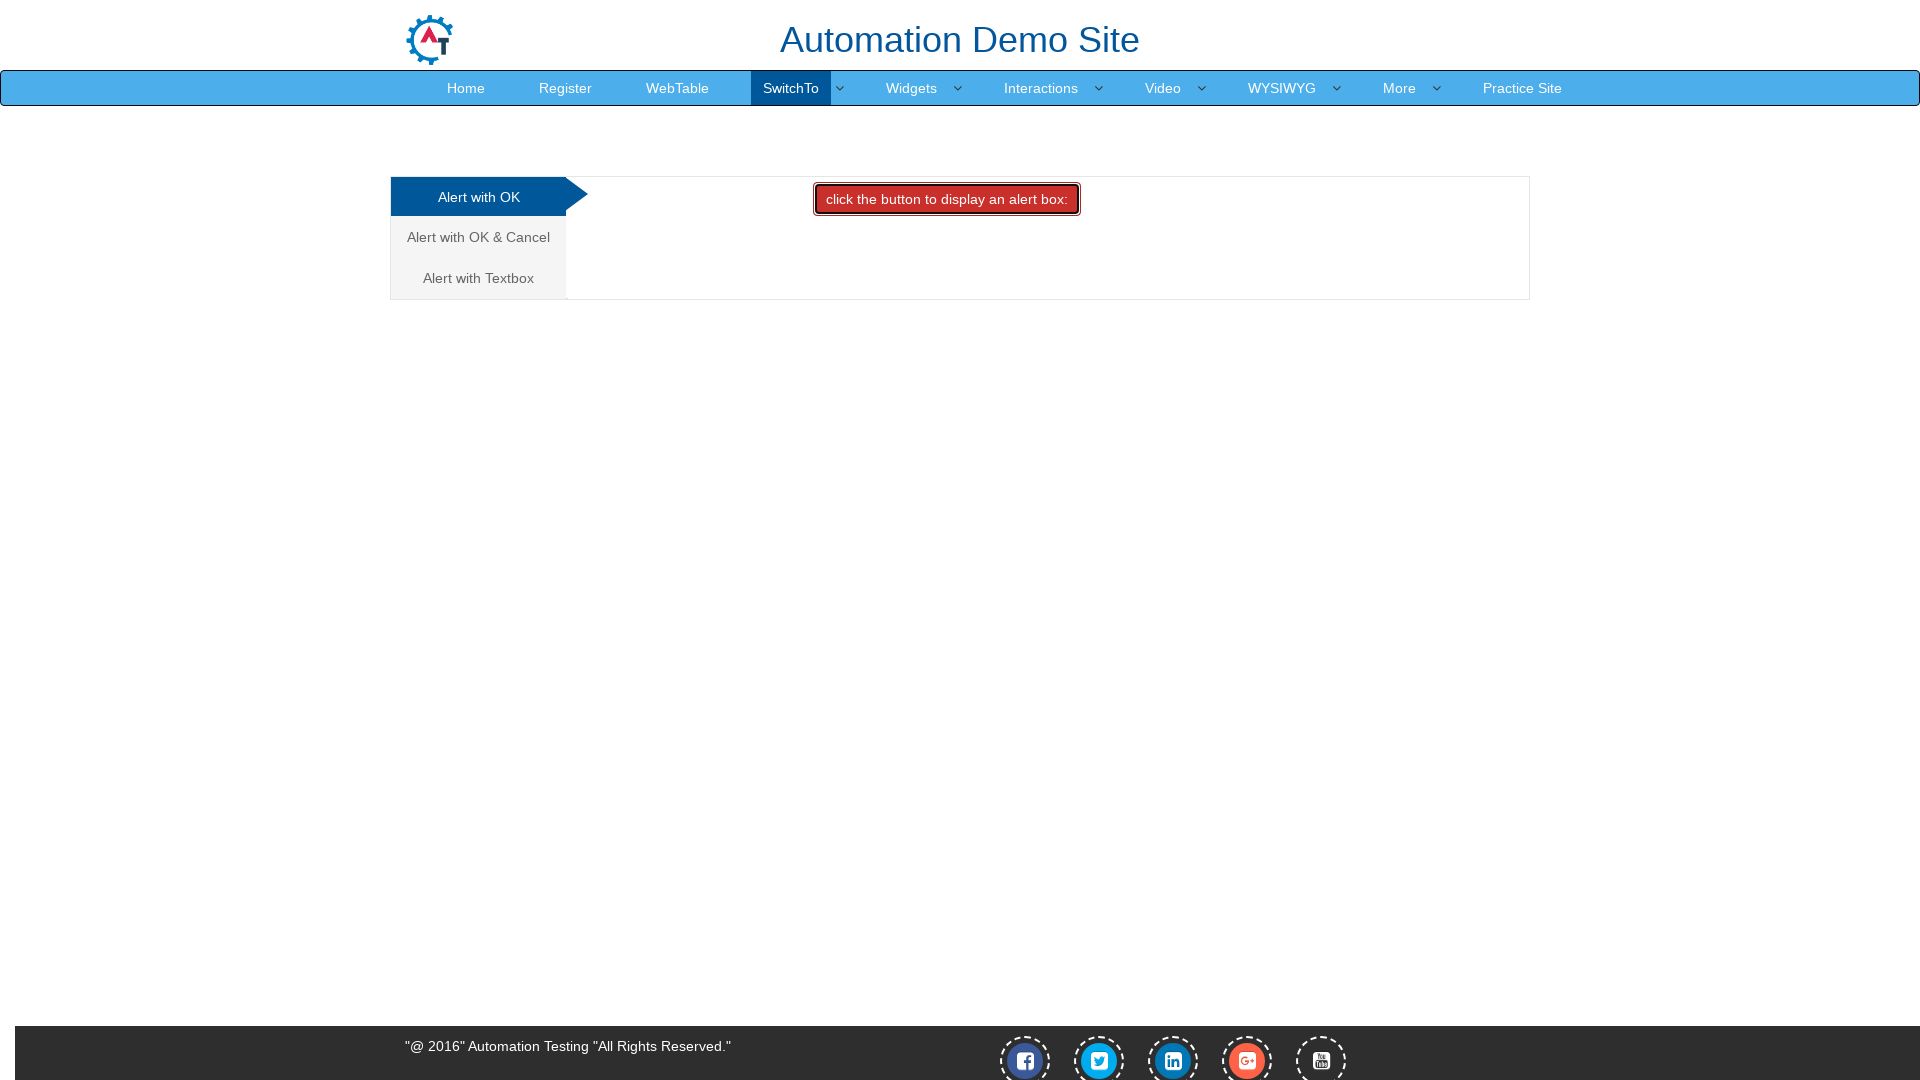

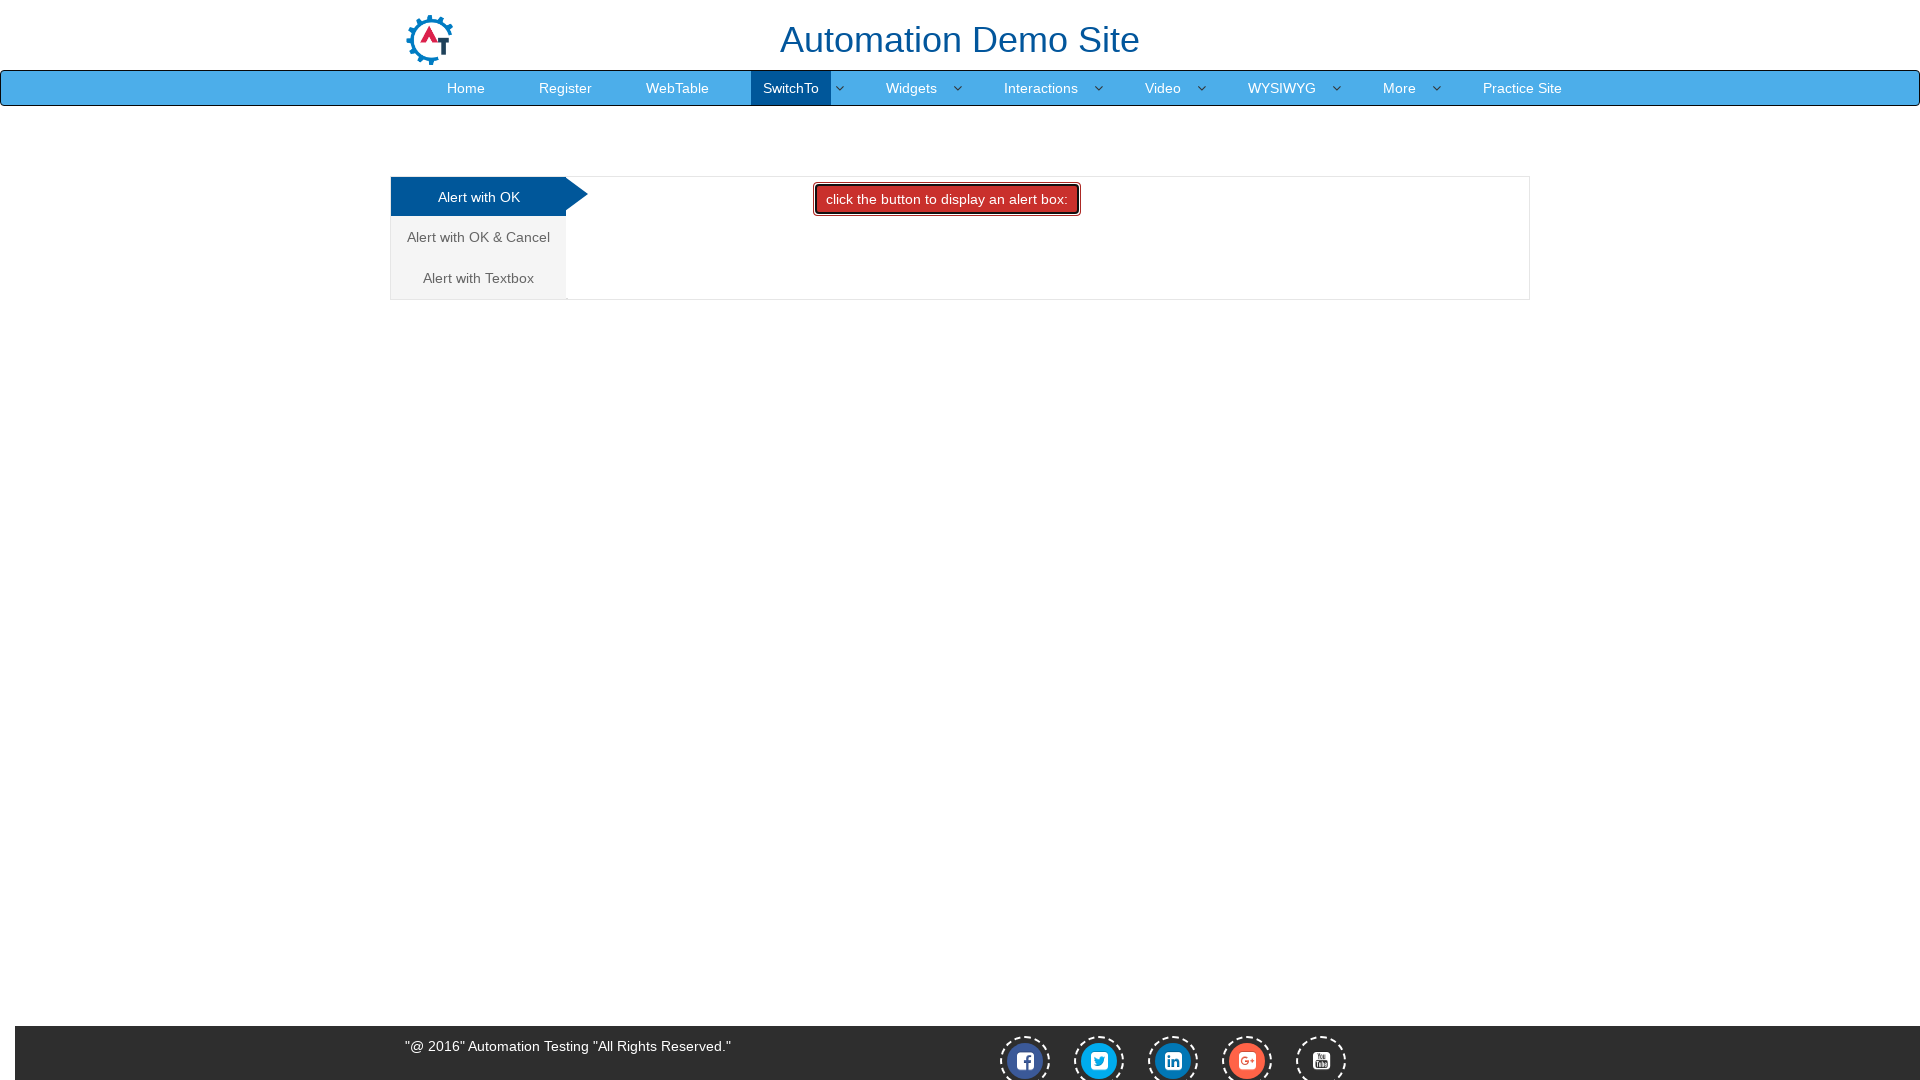